Tests browser navigation capabilities including back, forward, refresh, navigating to a new URL, and window resizing operations.

Starting URL: http://www.leafground.com/pages/Window.html

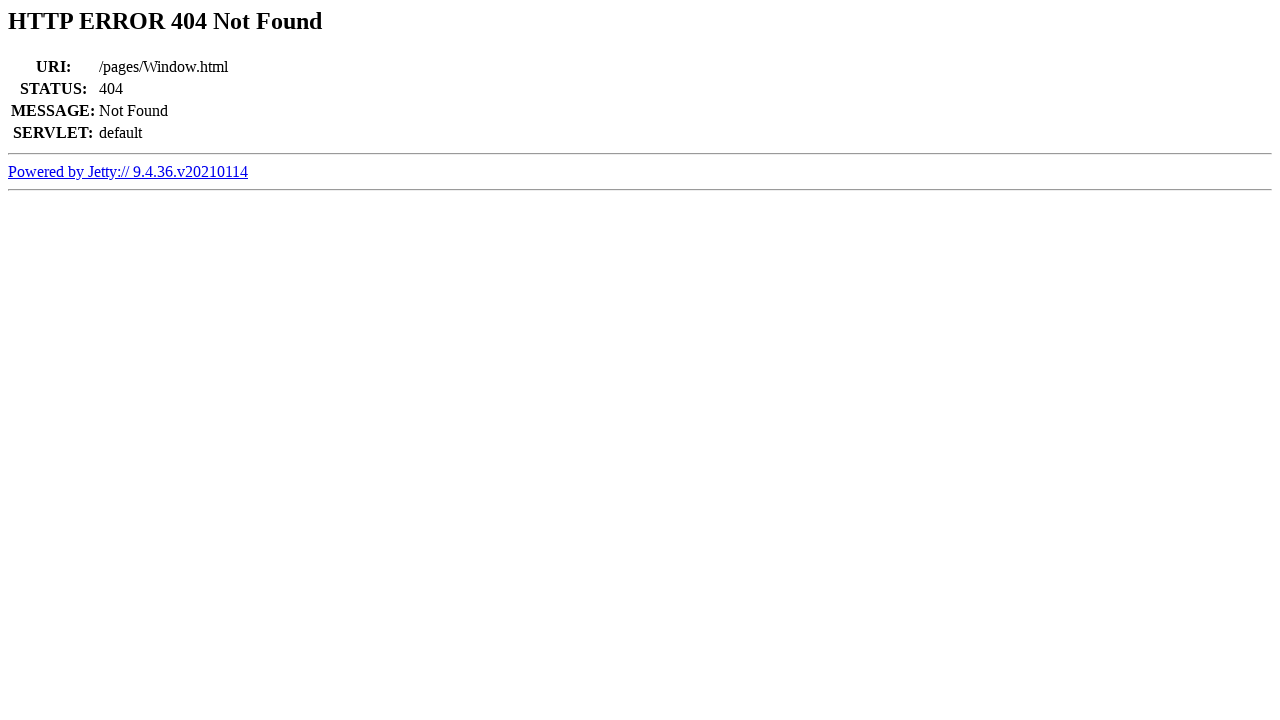

Retrieved and printed page title
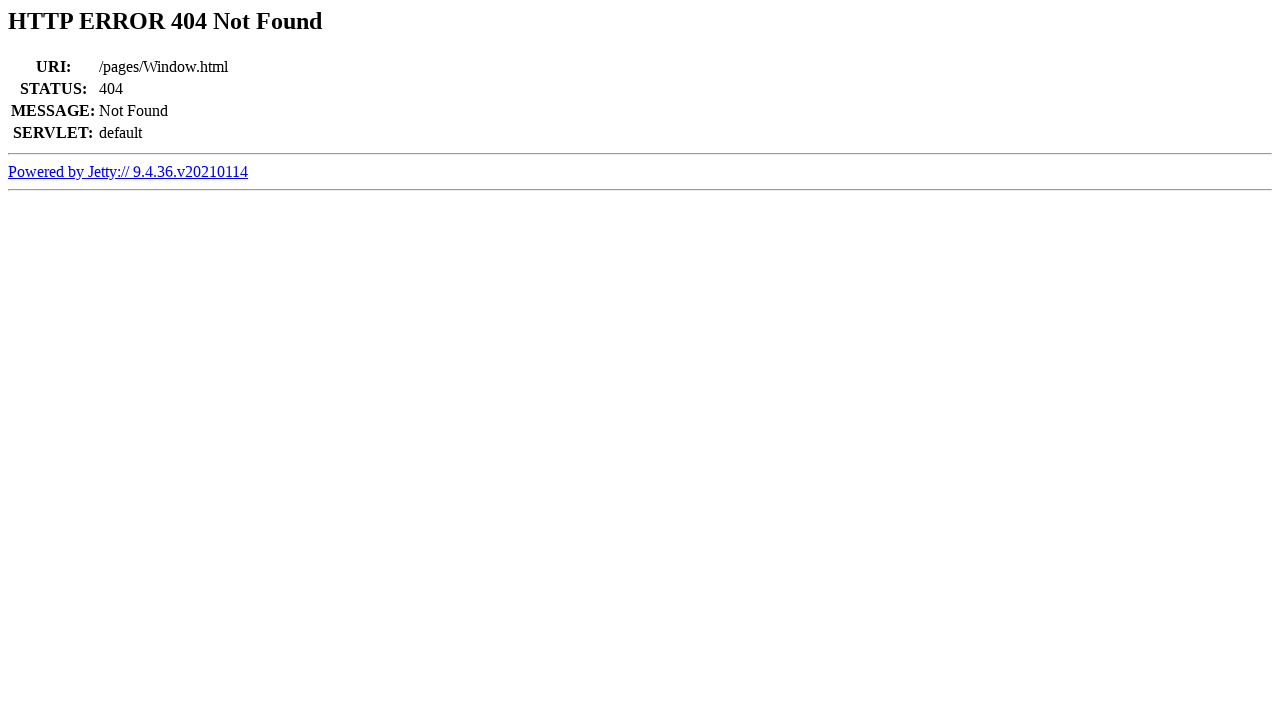

Retrieved and printed current URL
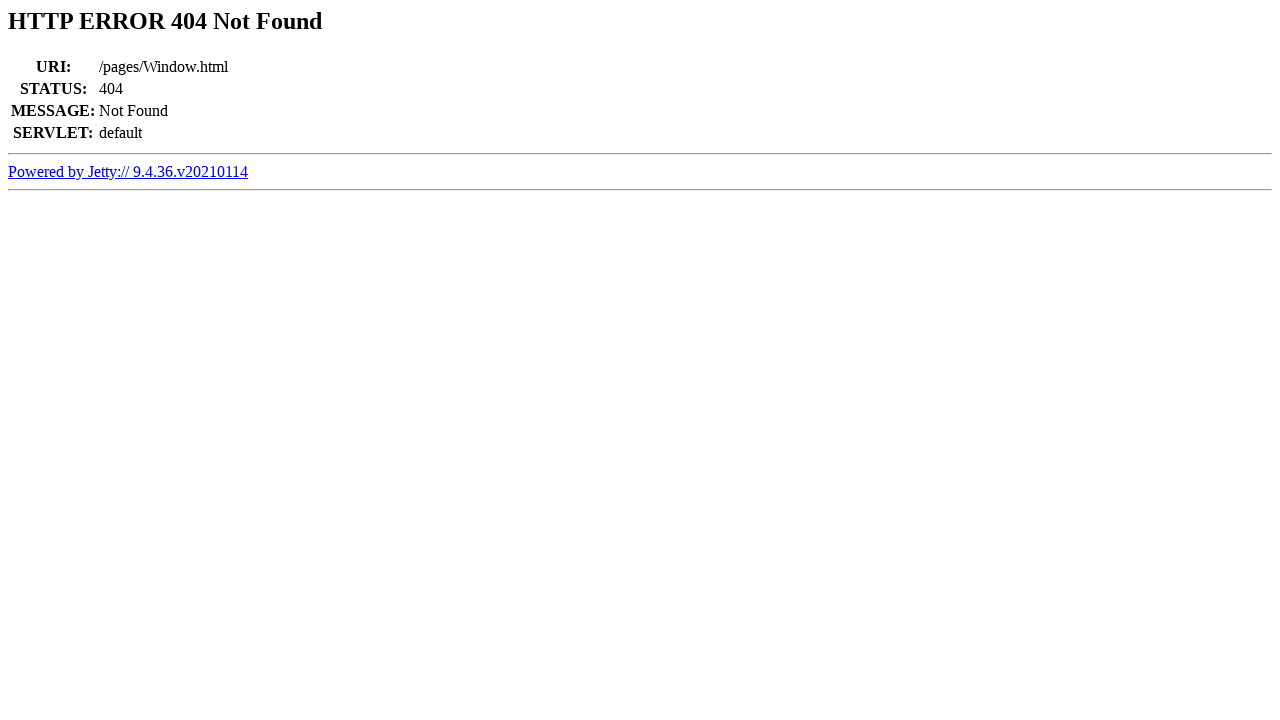

Retrieved and printed page source
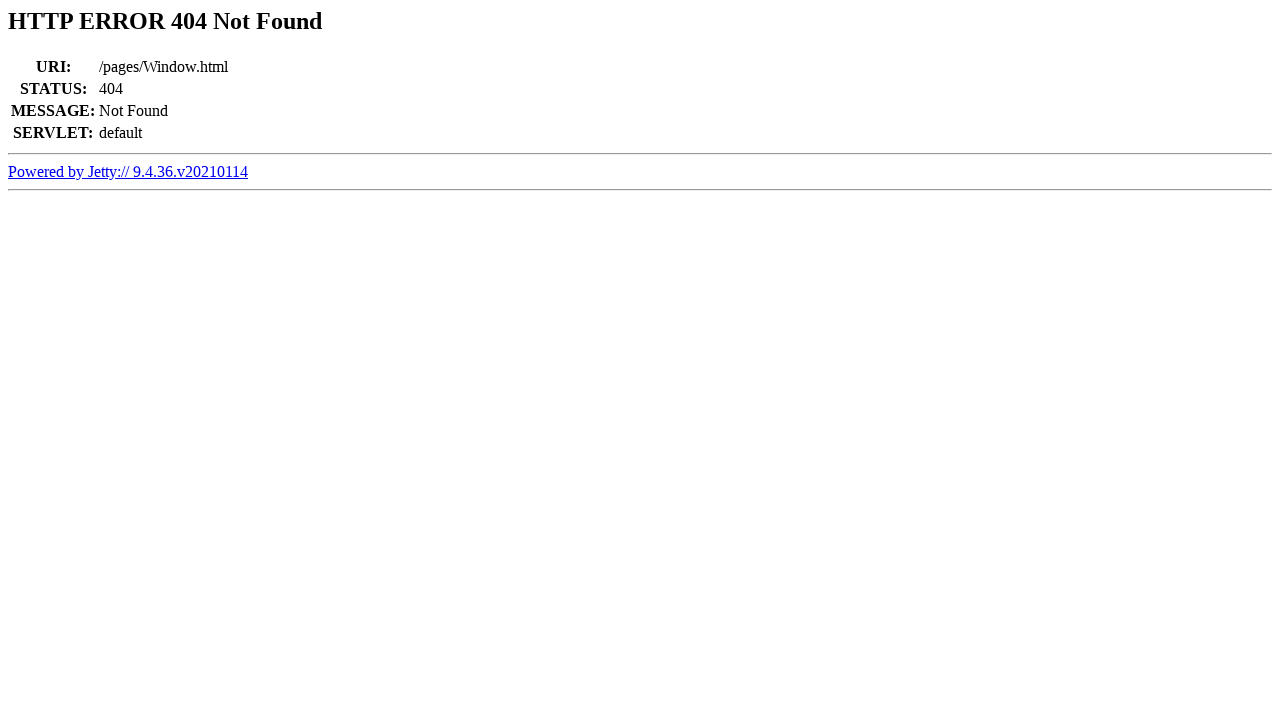

Navigated back to previous page
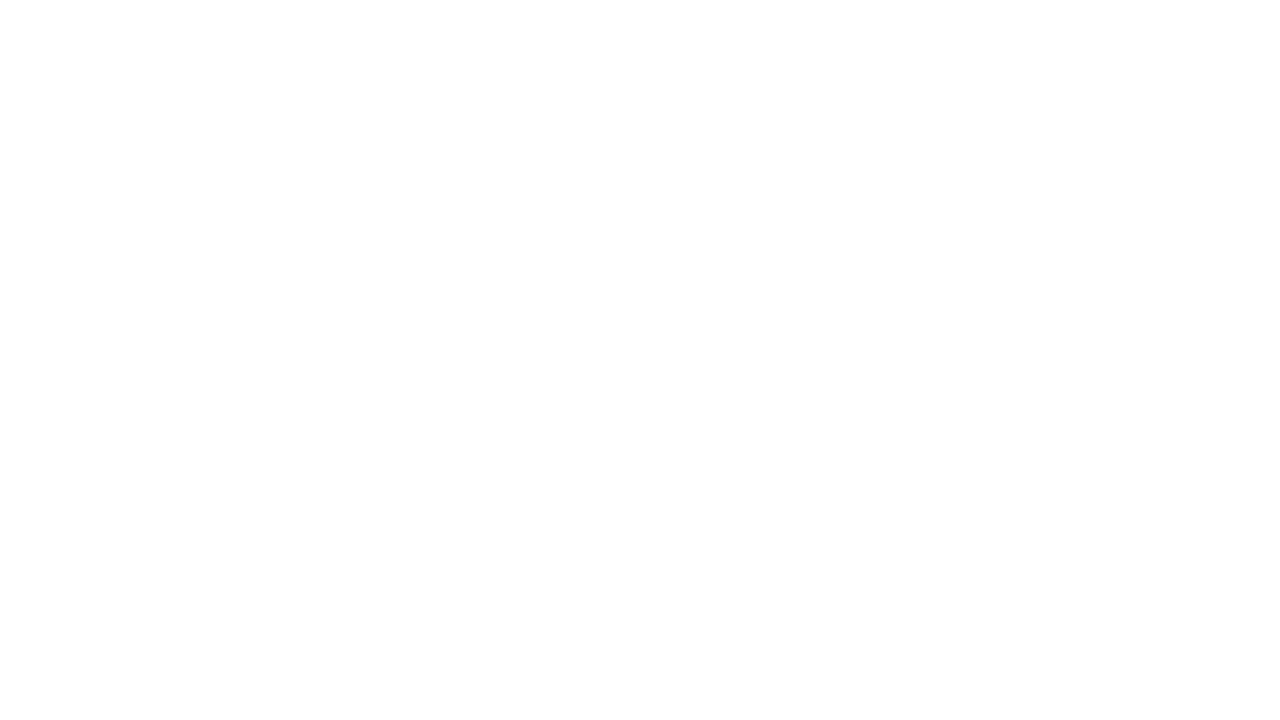

Navigated forward to next page
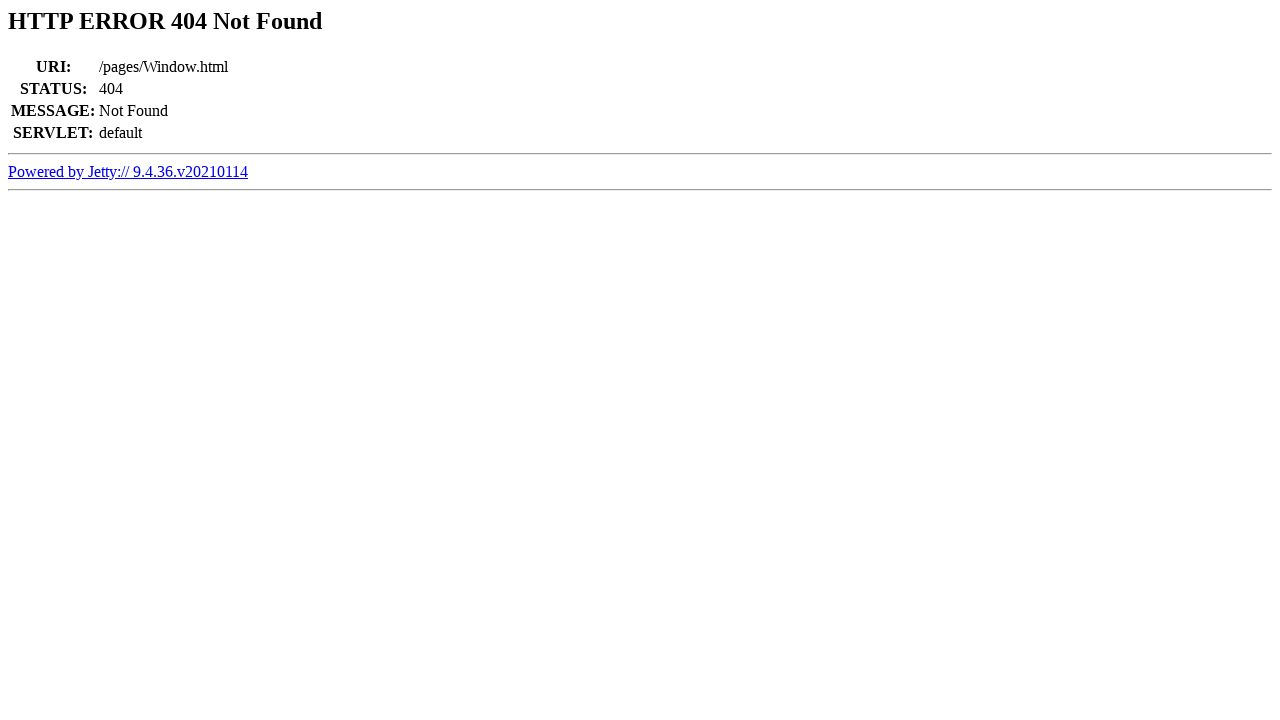

Refreshed the current page
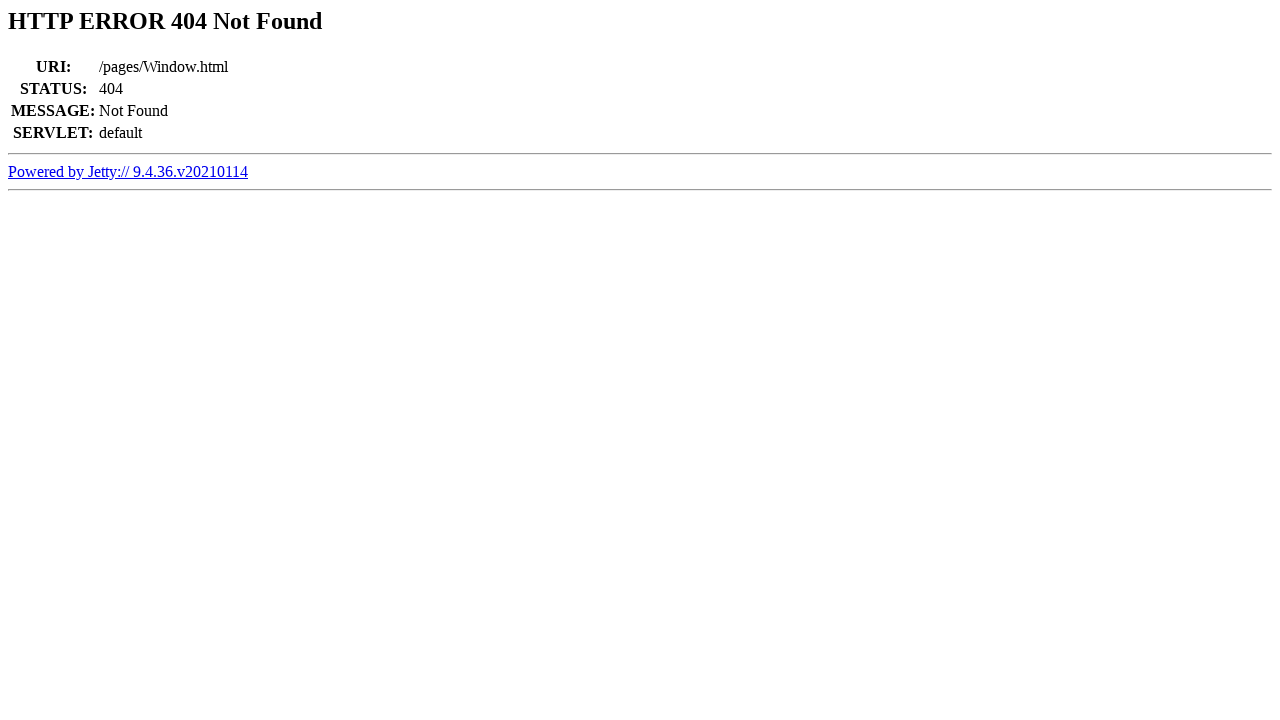

Navigated to Windows demo page at http://demo.automationtesting.in/Windows.html
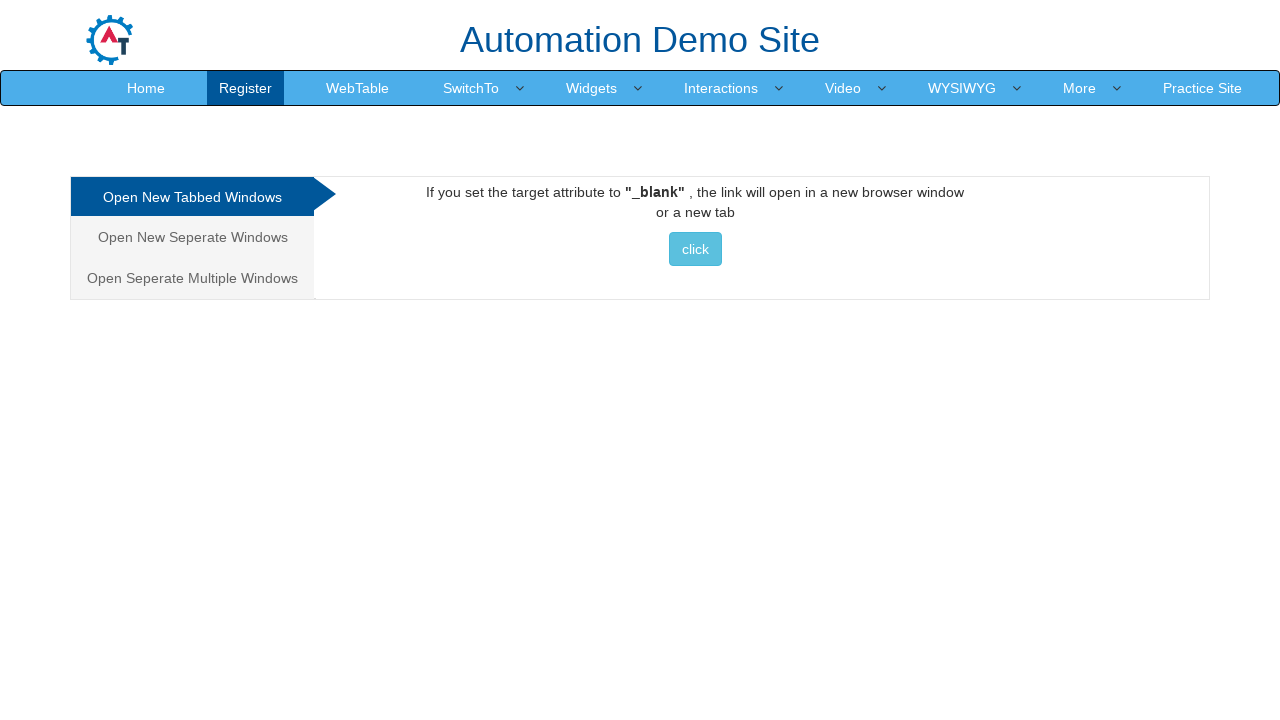

Resized viewport to 1920x1080 (maximized window)
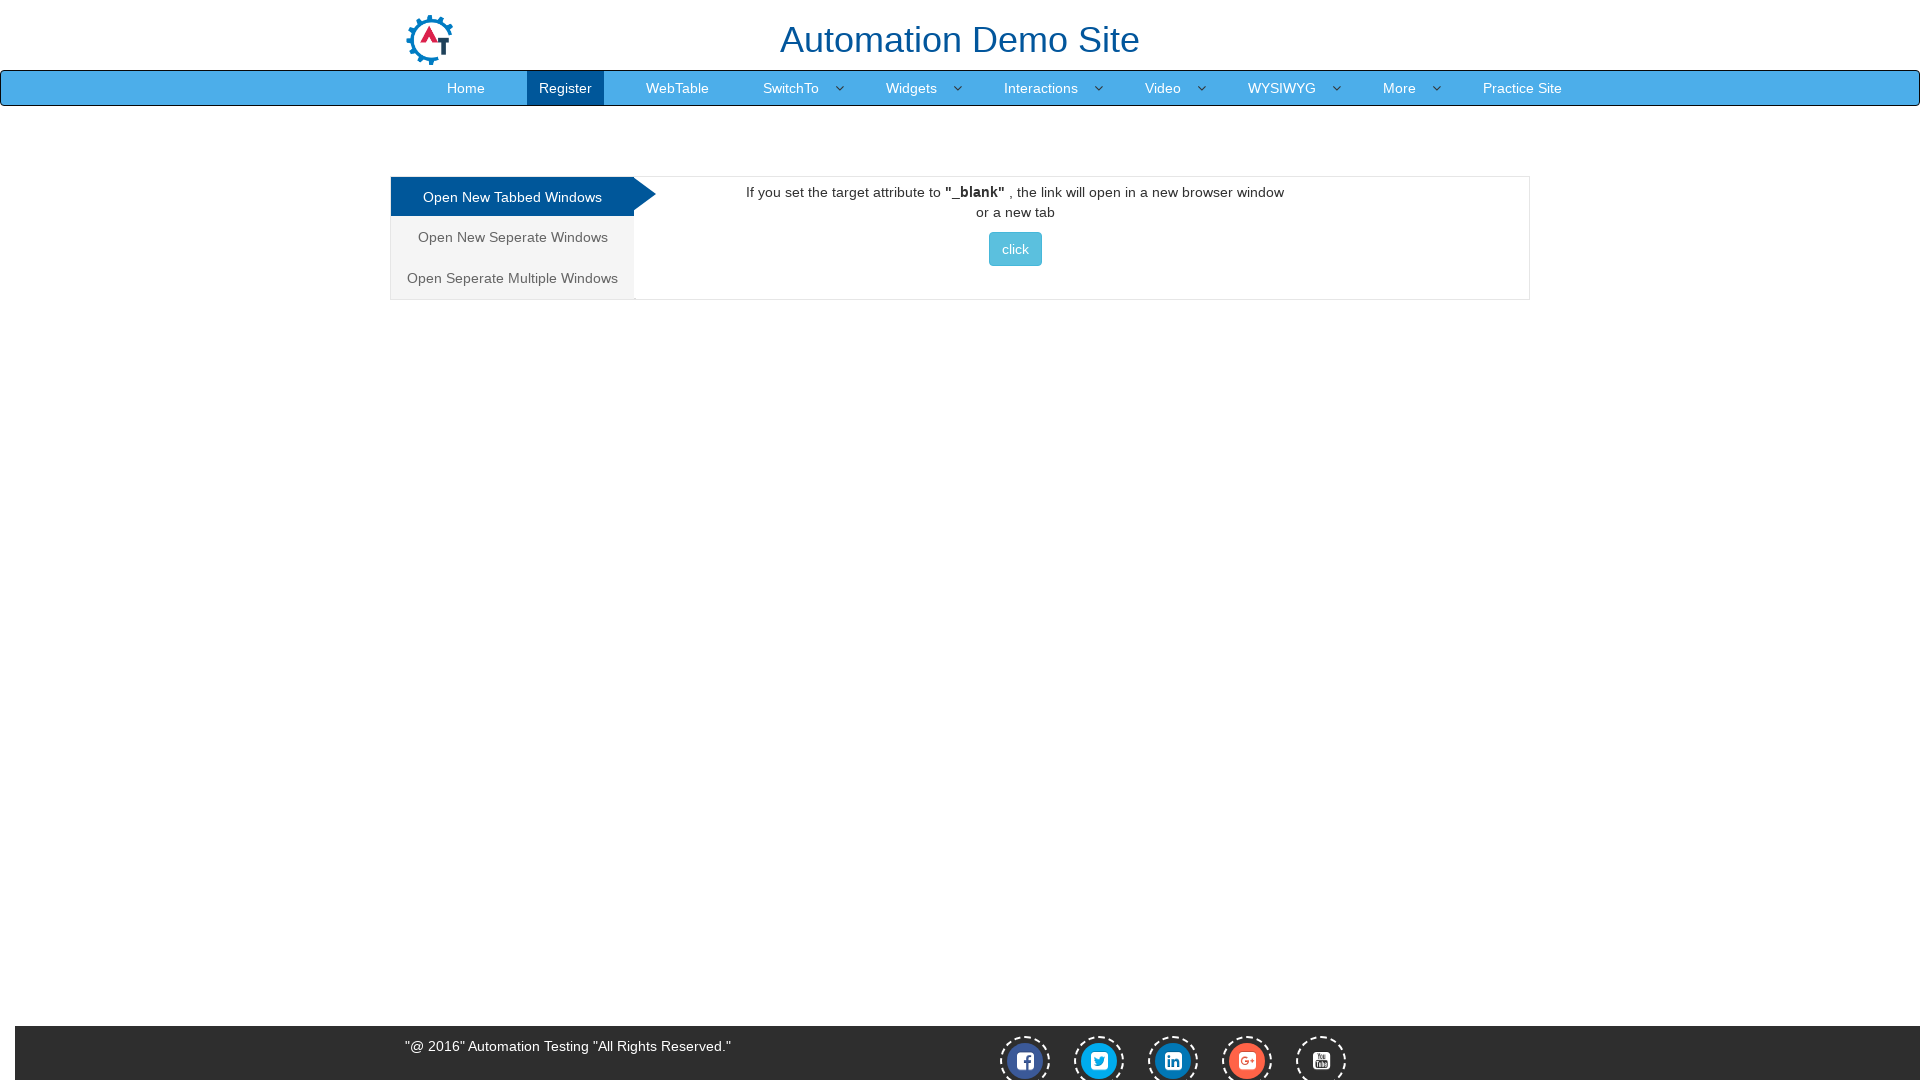

Resized viewport to 350x250
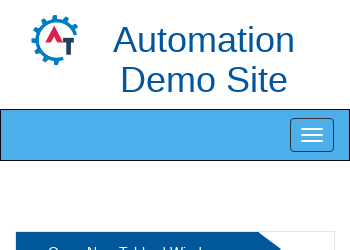

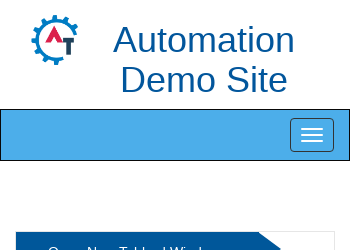